Tests a calculator form by reading two numbers, calculating their sum, selecting the result from a dropdown, and submitting the form

Starting URL: http://suninjuly.github.io/selects1.html

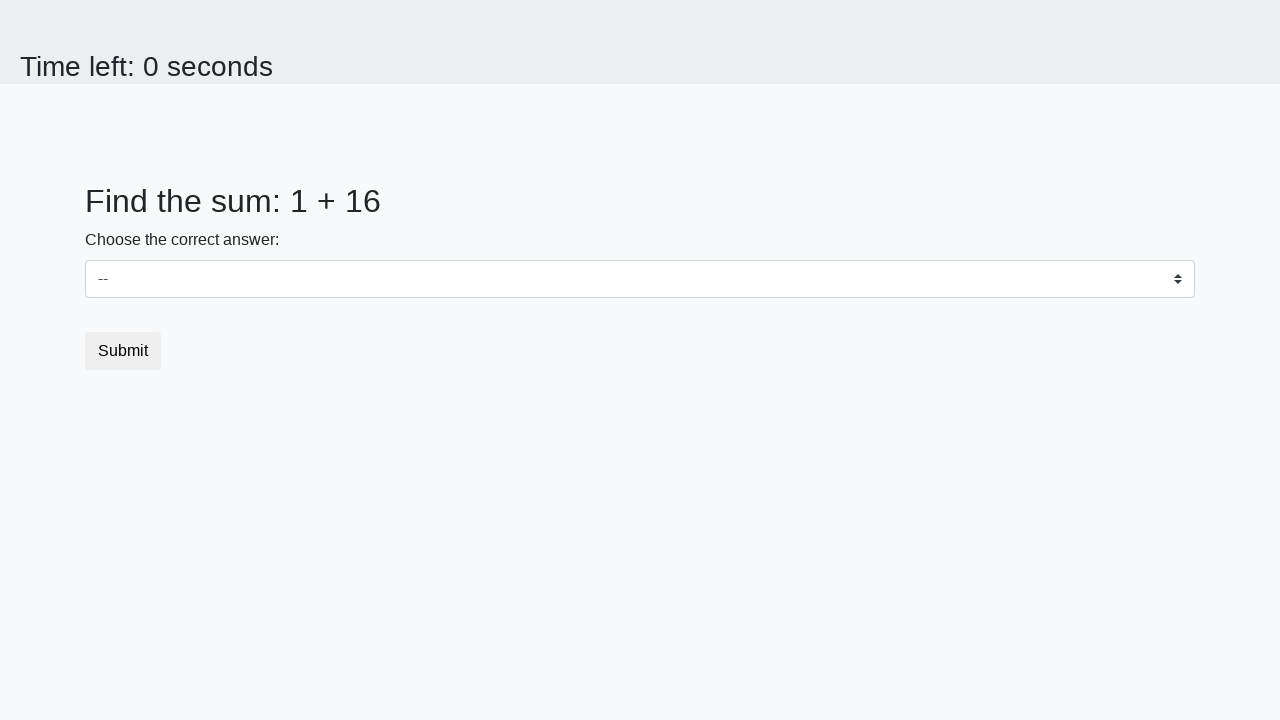

Retrieved first number from #num1
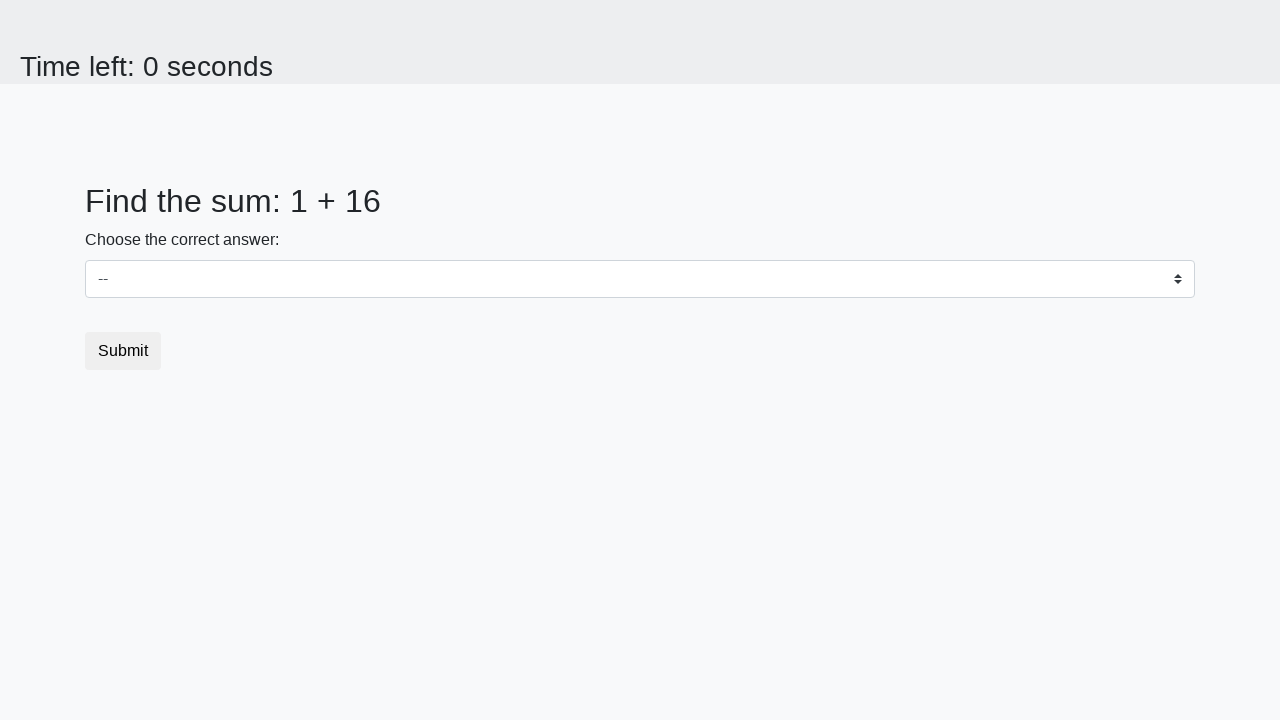

Retrieved second number from #num2
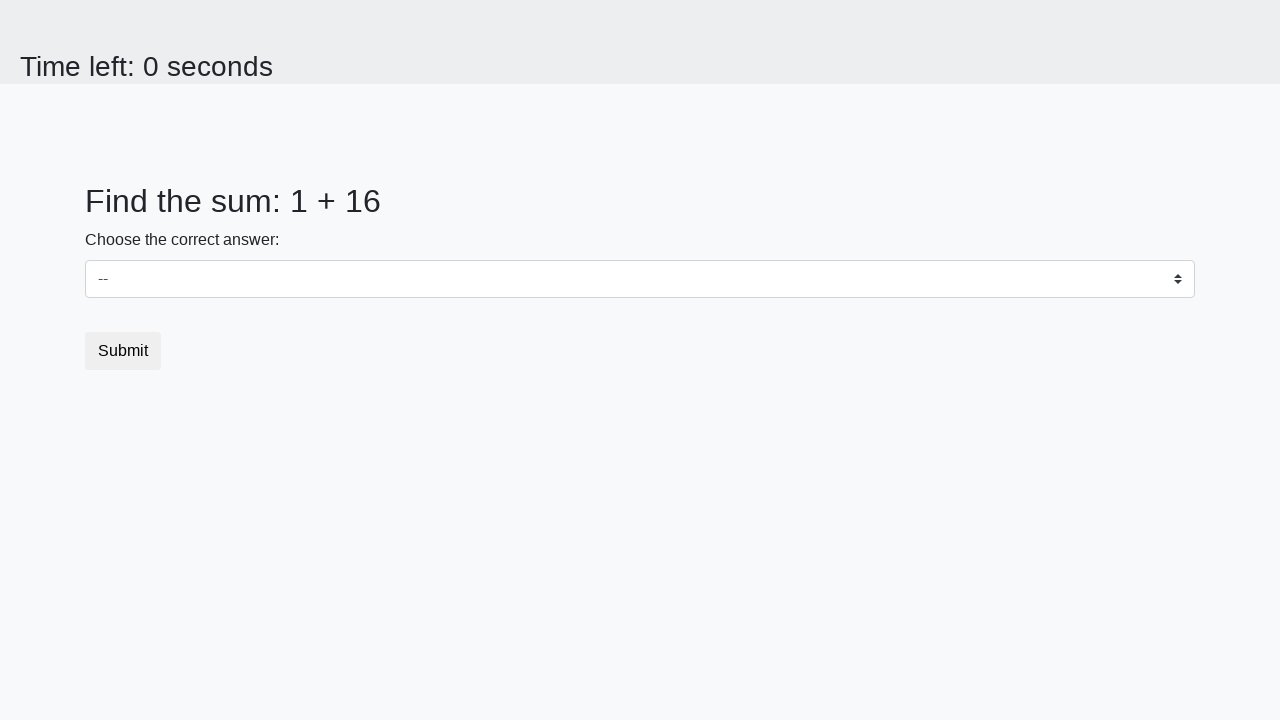

Calculated sum: 1 + 16 = 17
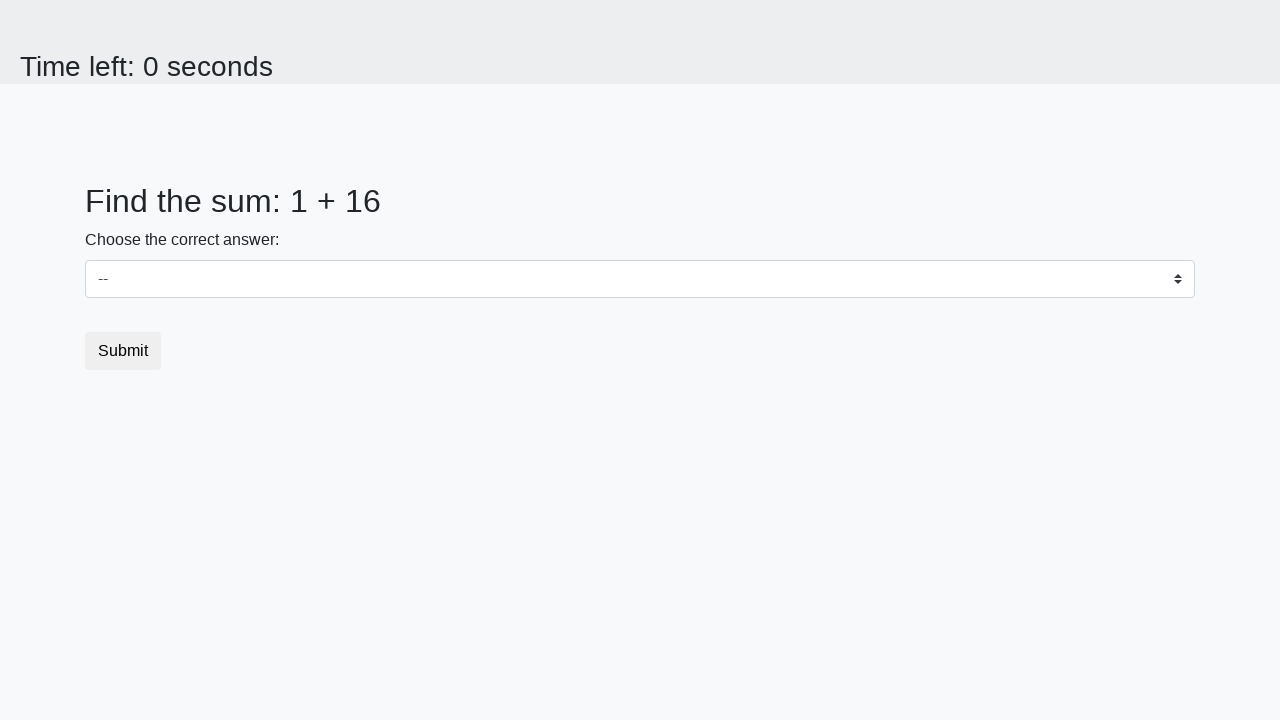

Selected 17 from dropdown on #dropdown
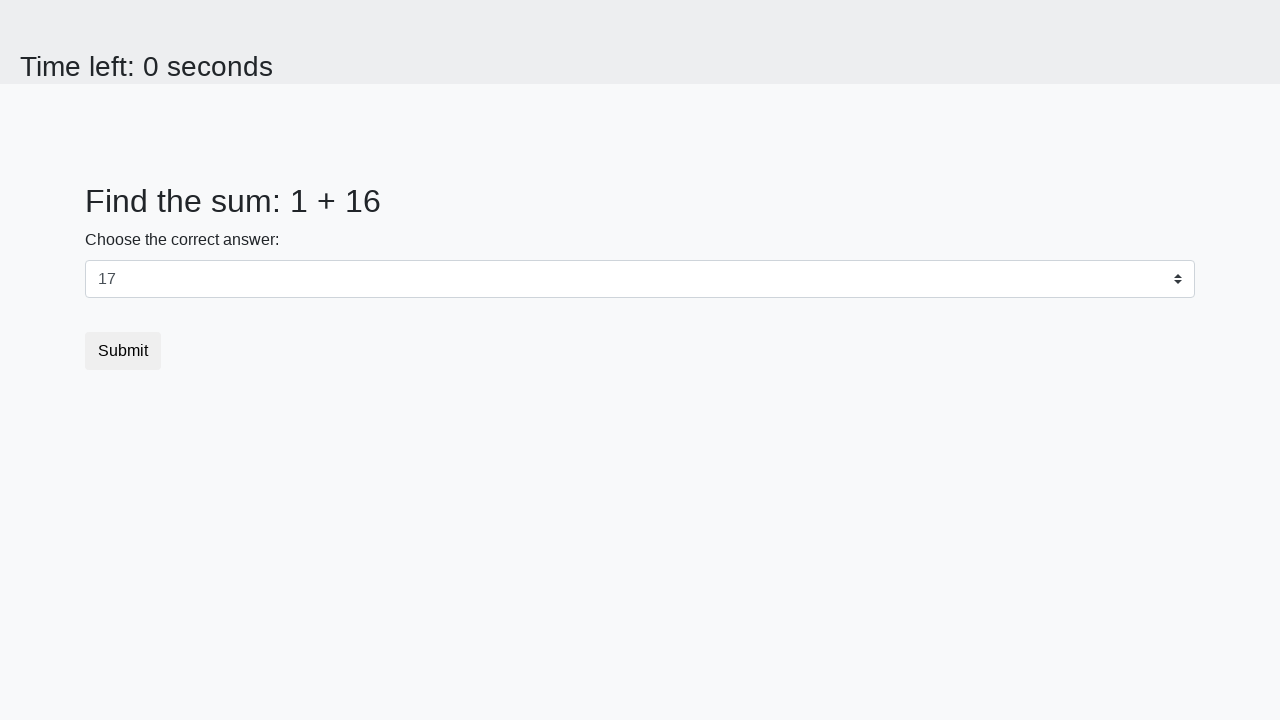

Clicked submit button at (123, 351) on .btn-default
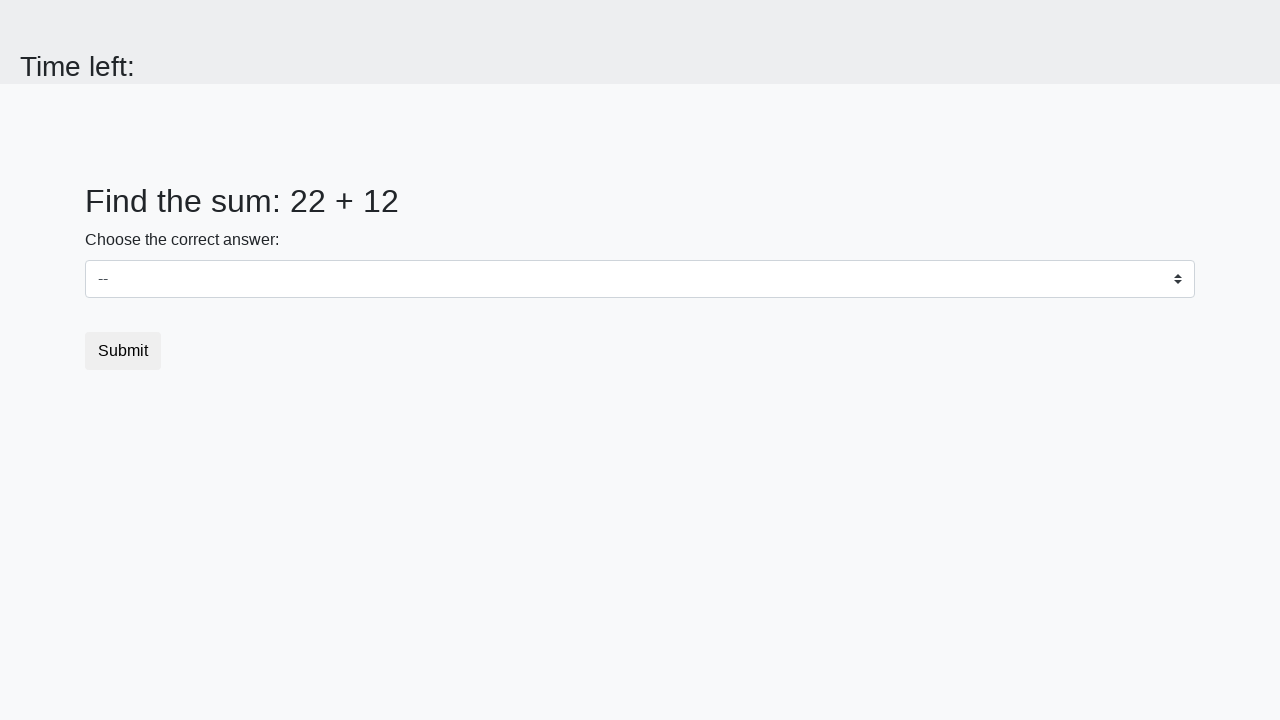

Waited for alert/result to appear
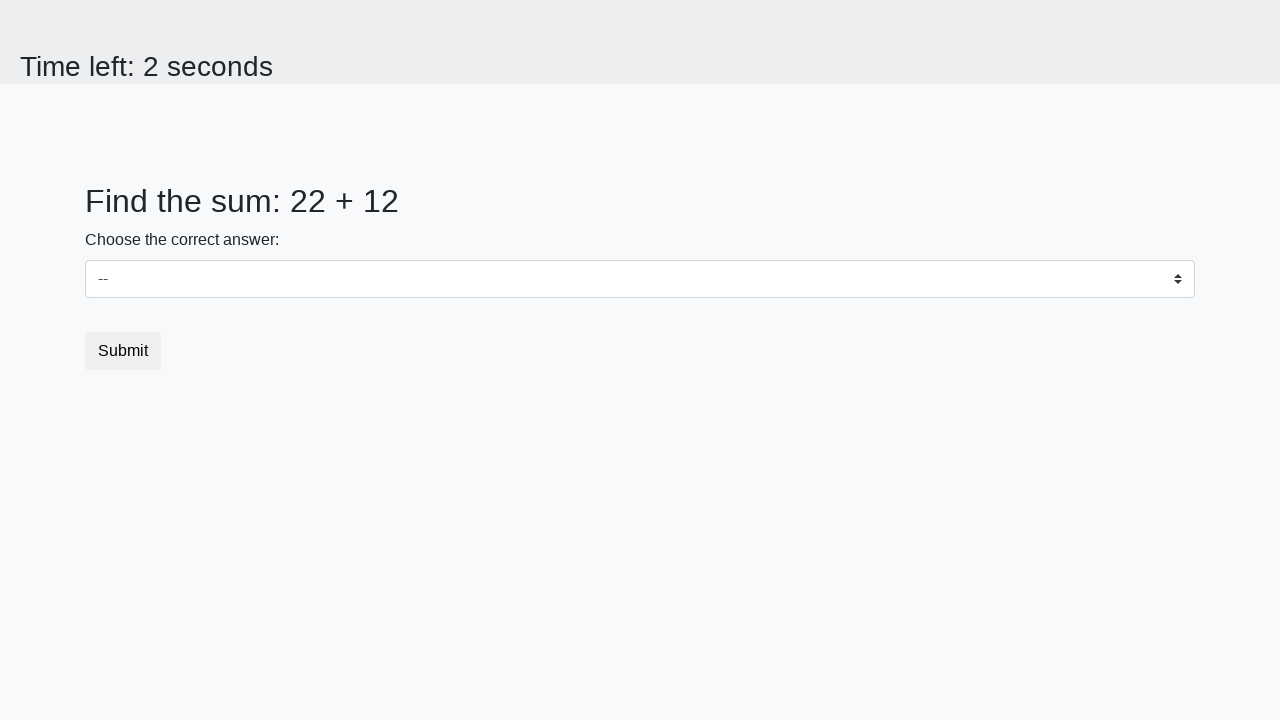

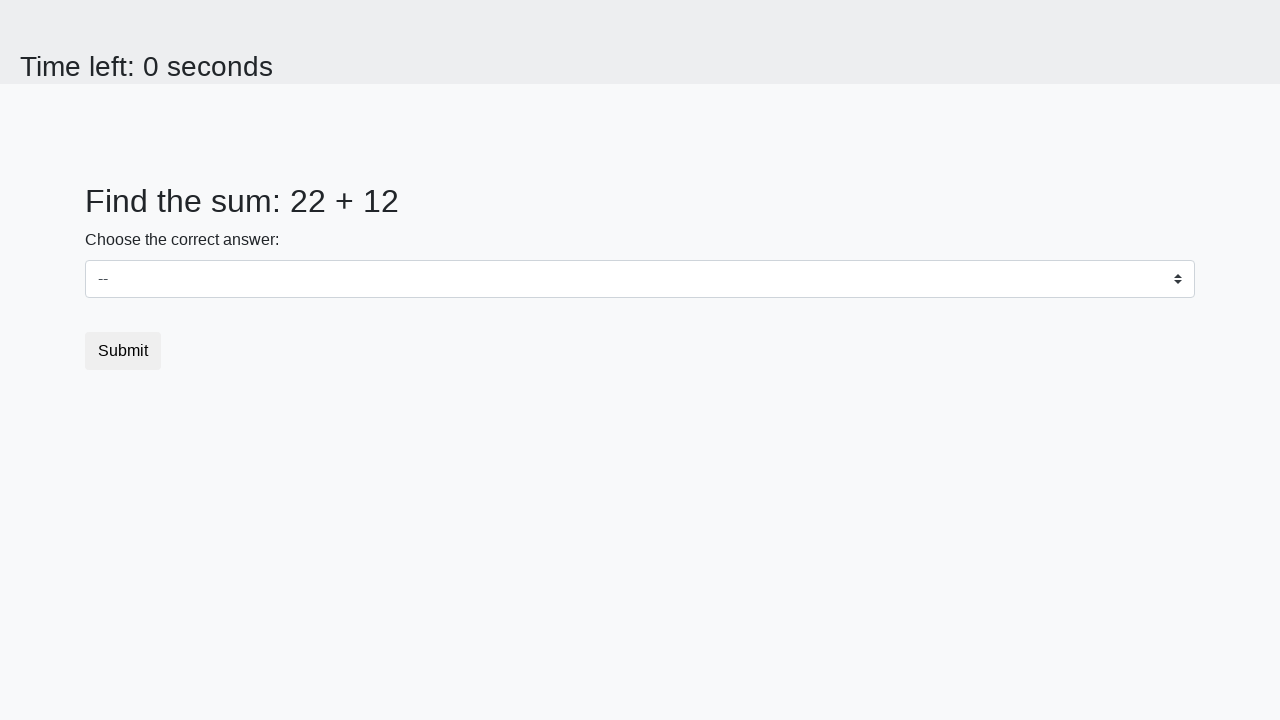